Tests drag-and-drop functionality by dragging an element by a specific offset using coordinates

Starting URL: https://jqueryui.com/droppable/

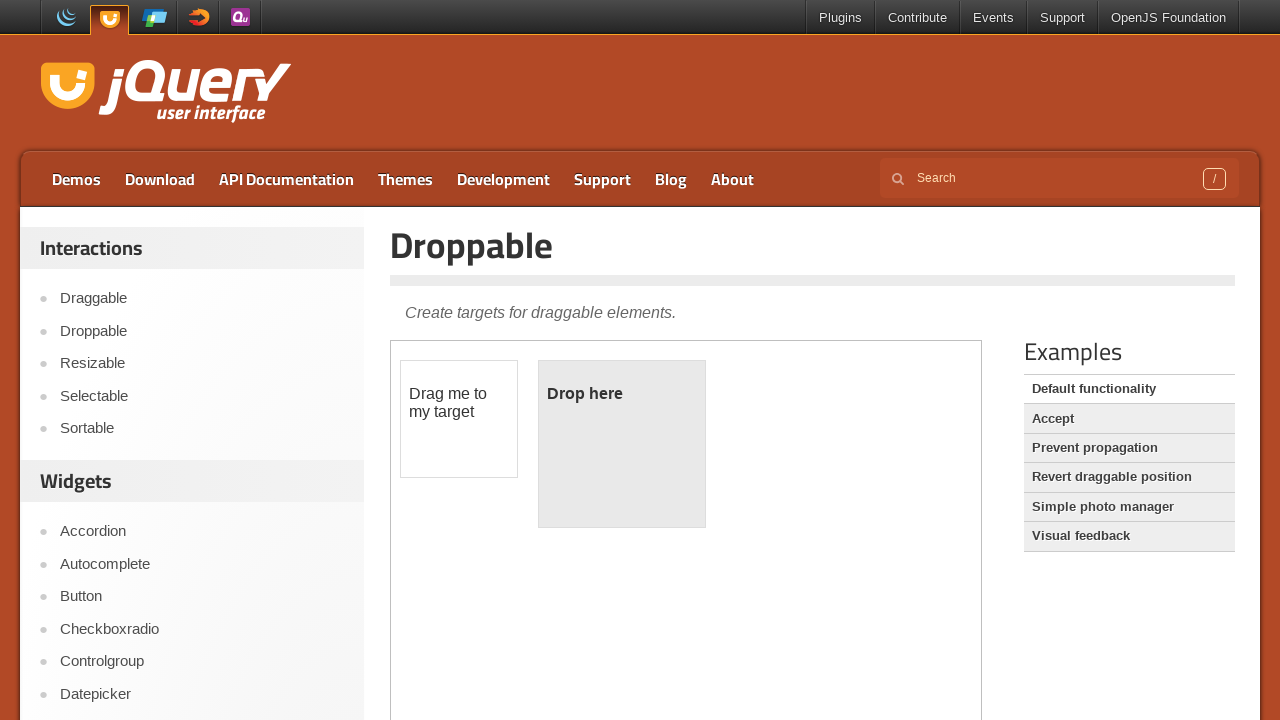

Scrolled down 200px to reveal demo area
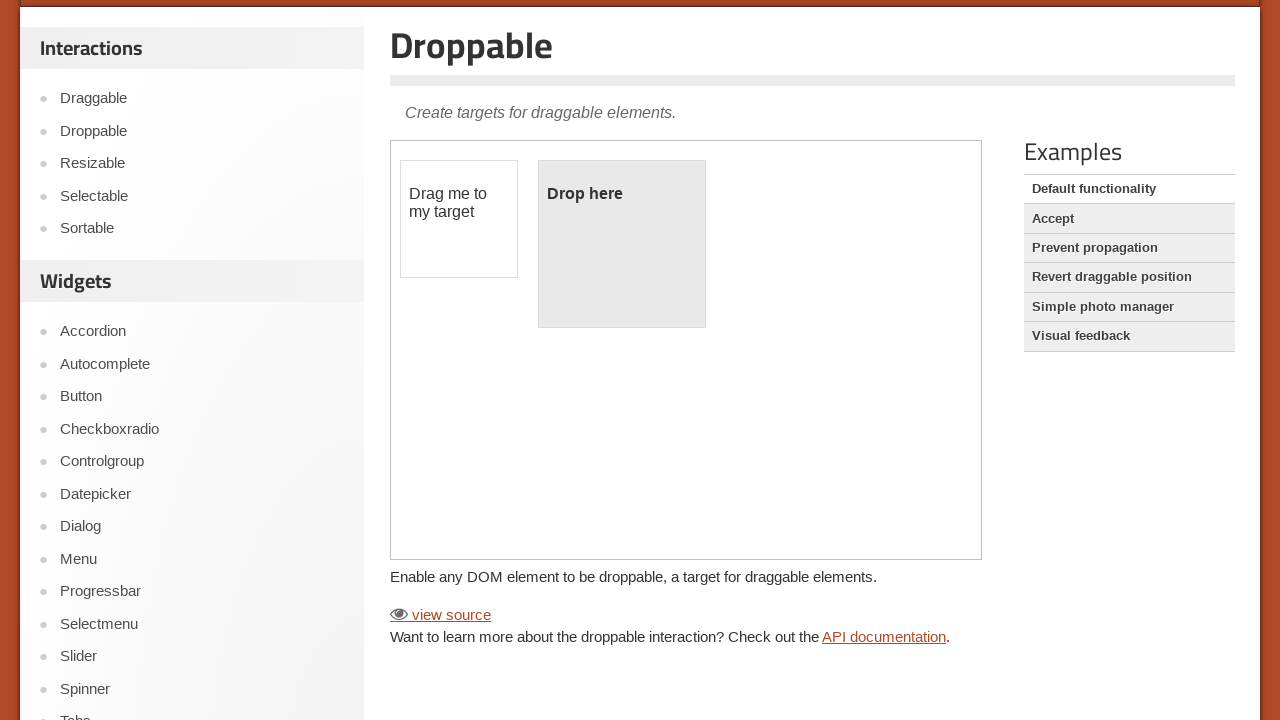

Located and accessed the demo iframe
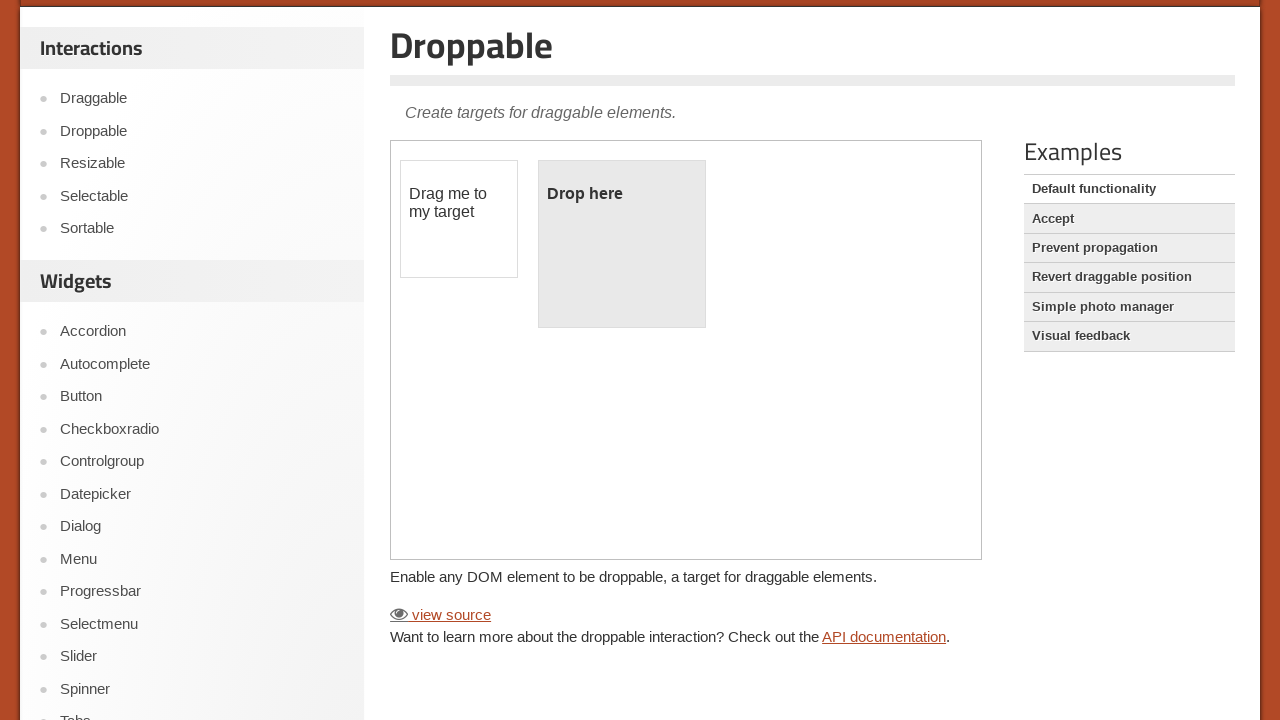

Located the draggable element within iframe
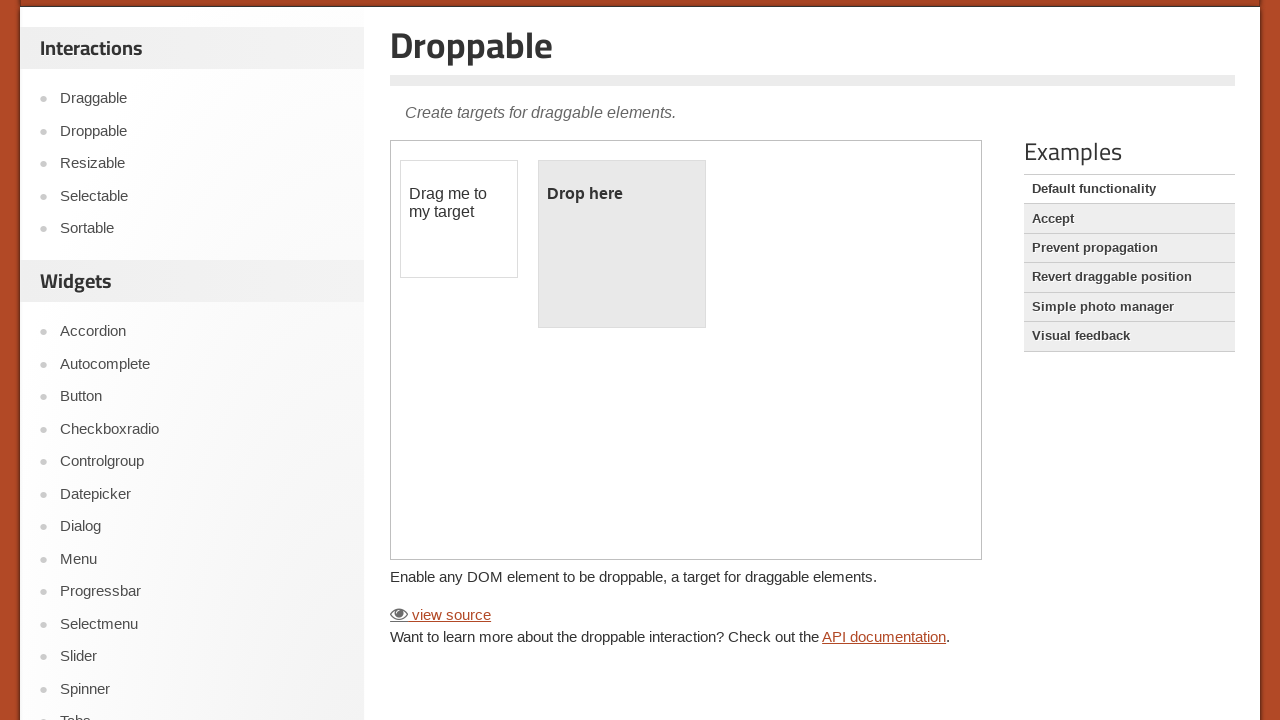

Retrieved bounding box coordinates of draggable element
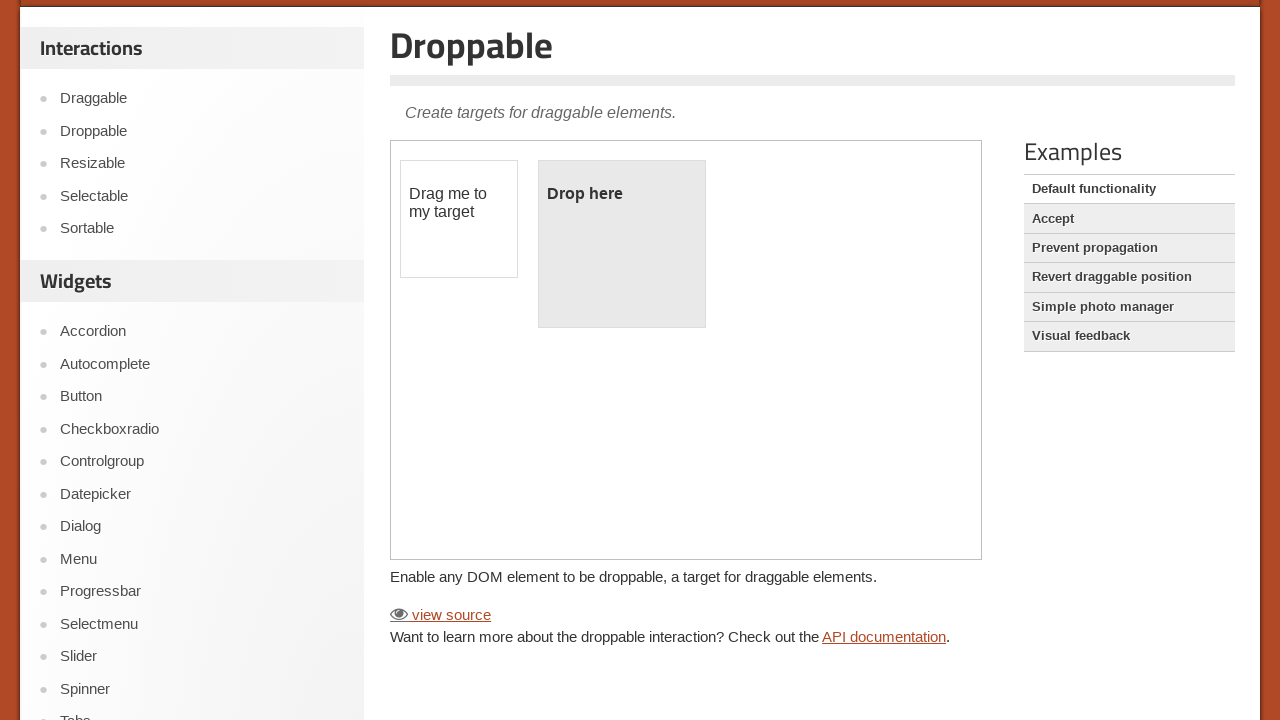

Moved mouse to center of draggable element at (459, 219)
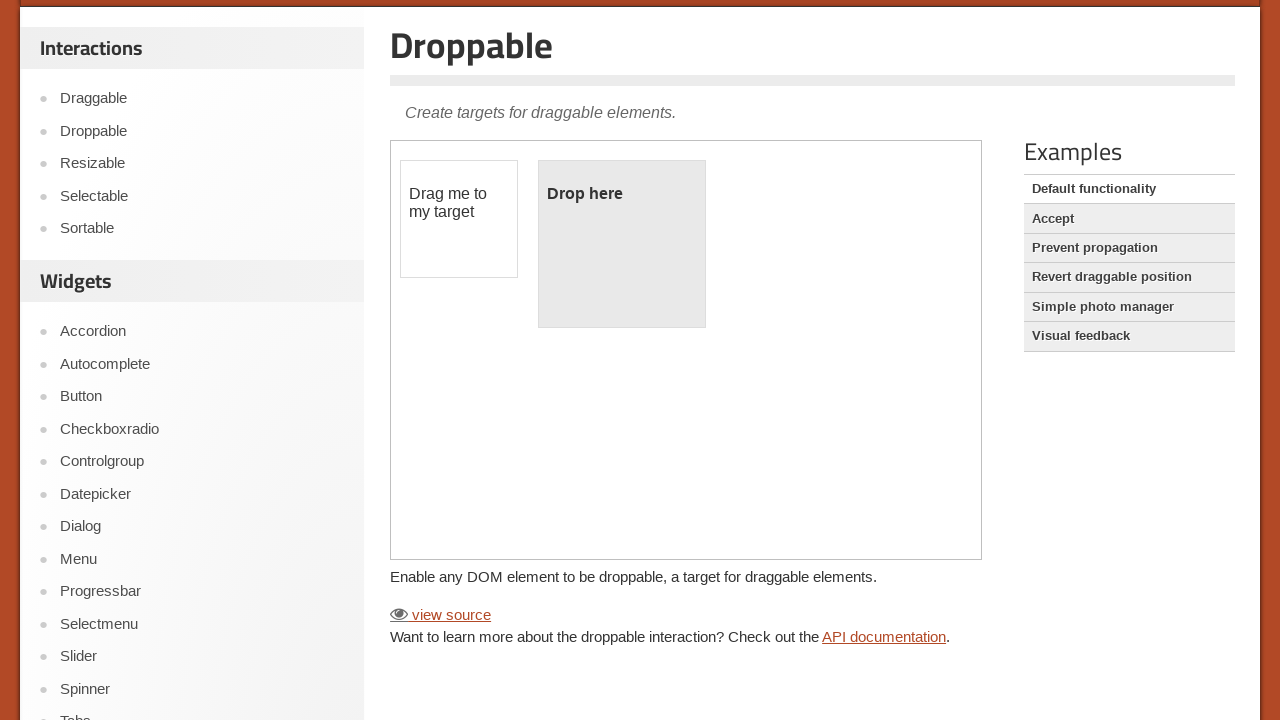

Pressed mouse button down to start drag at (459, 219)
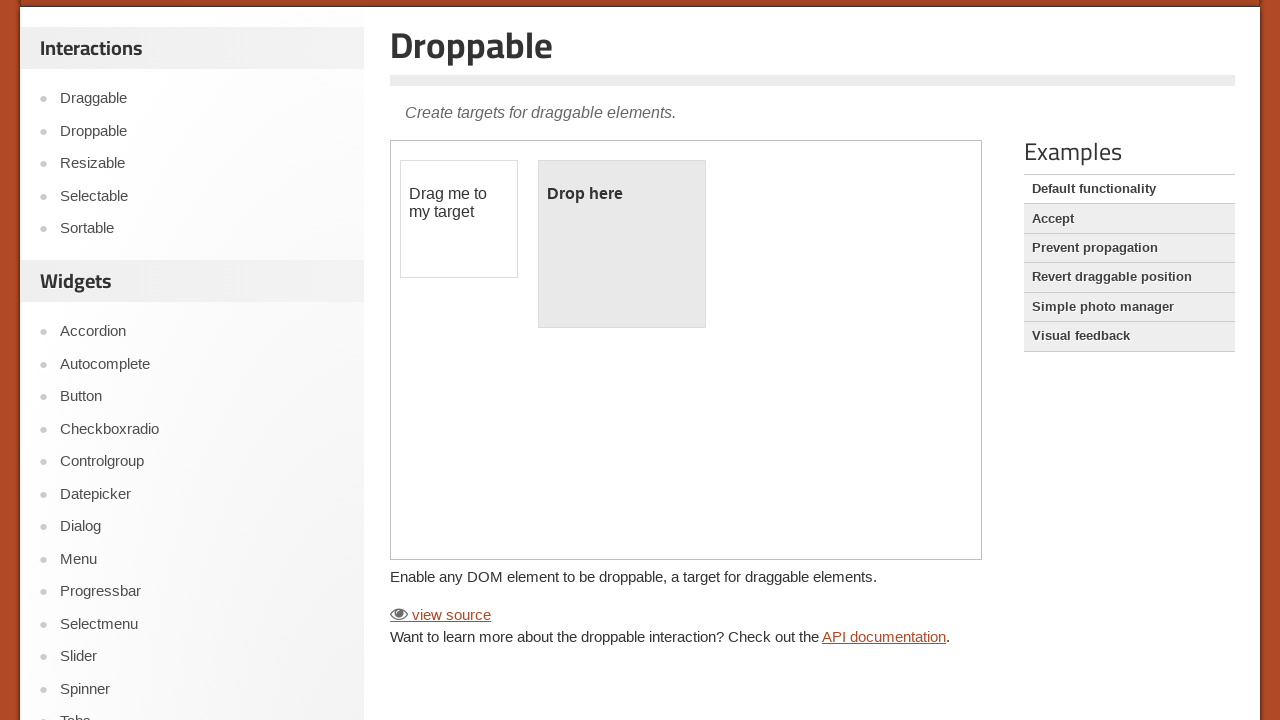

Dragged element 100px right and 15px down at (559, 234)
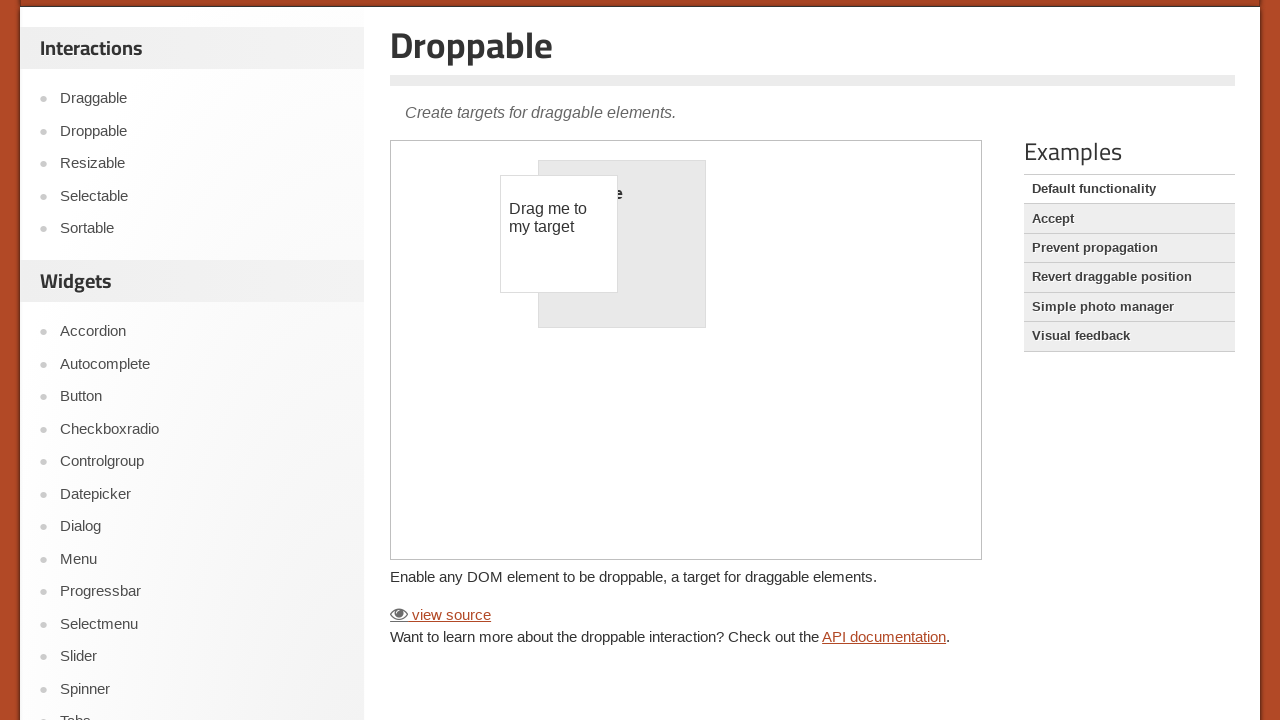

Released mouse button to complete drag-and-drop at (559, 234)
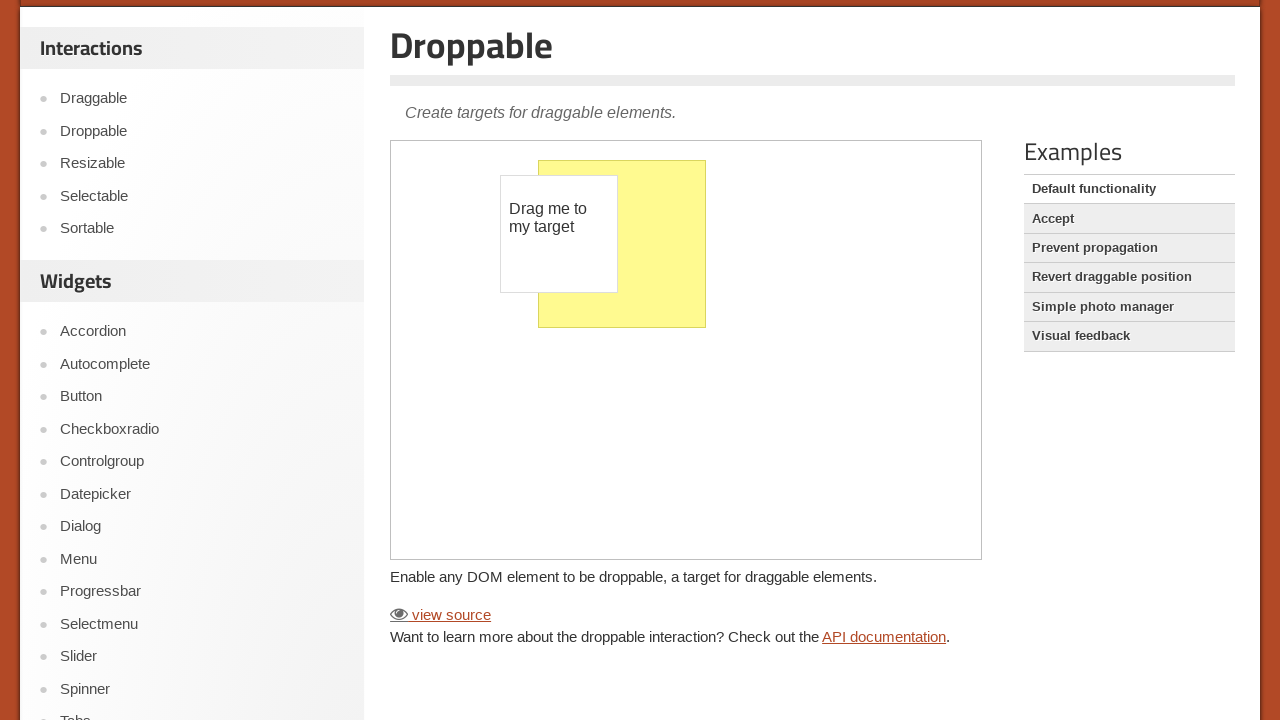

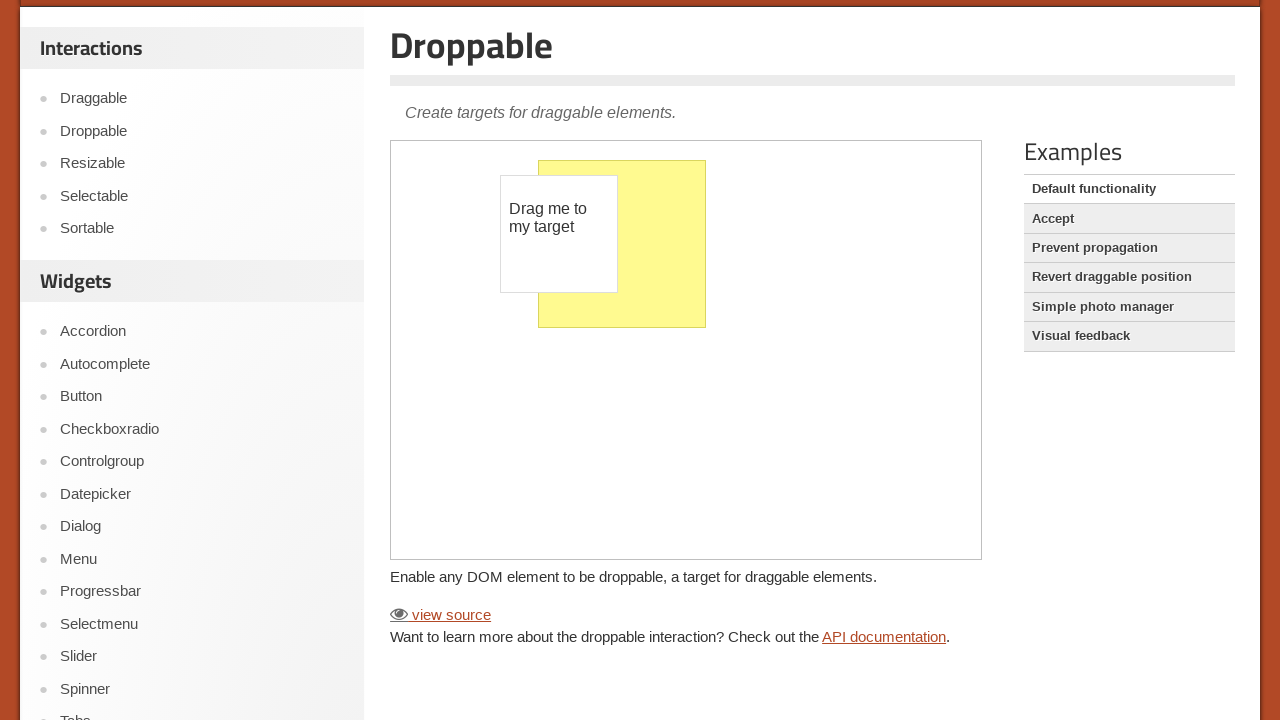